Tests dropdown selection by value, alternating between Option 1 and Option 2 multiple times

Starting URL: https://testcenter.techproeducation.com/index.php?page=dropdown

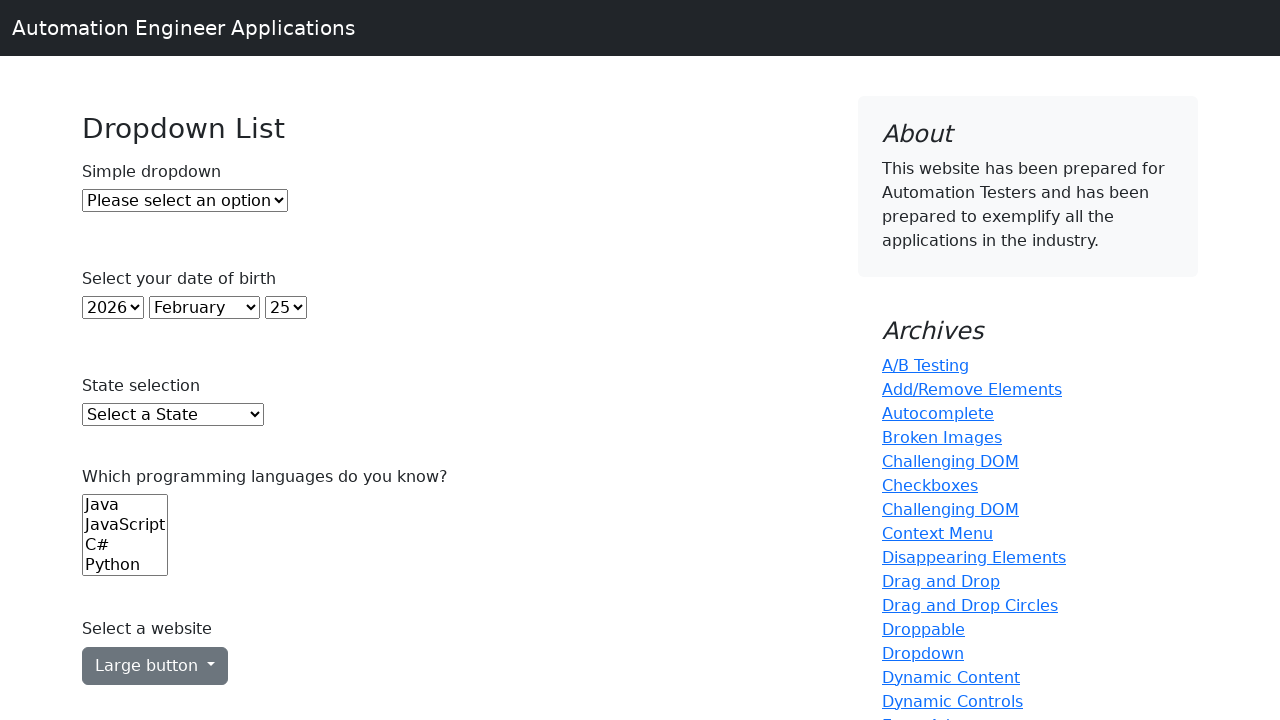

Navigated to dropdown test page
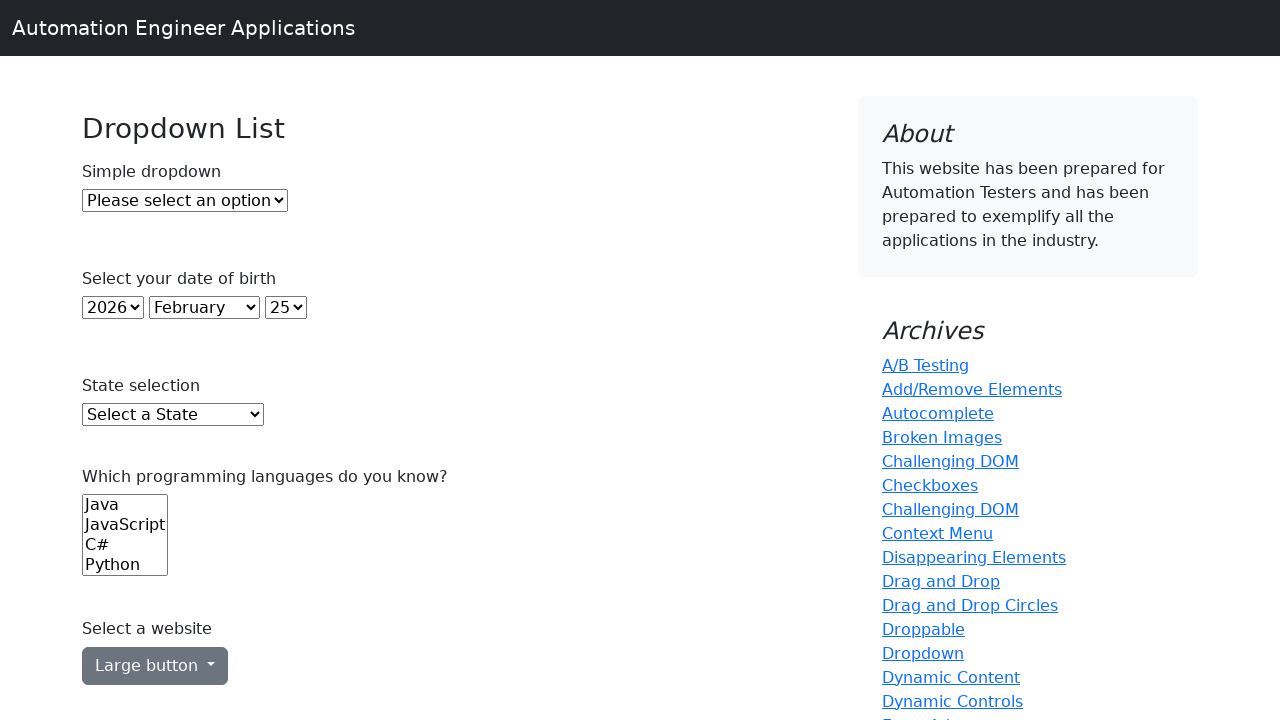

Located the dropdown element
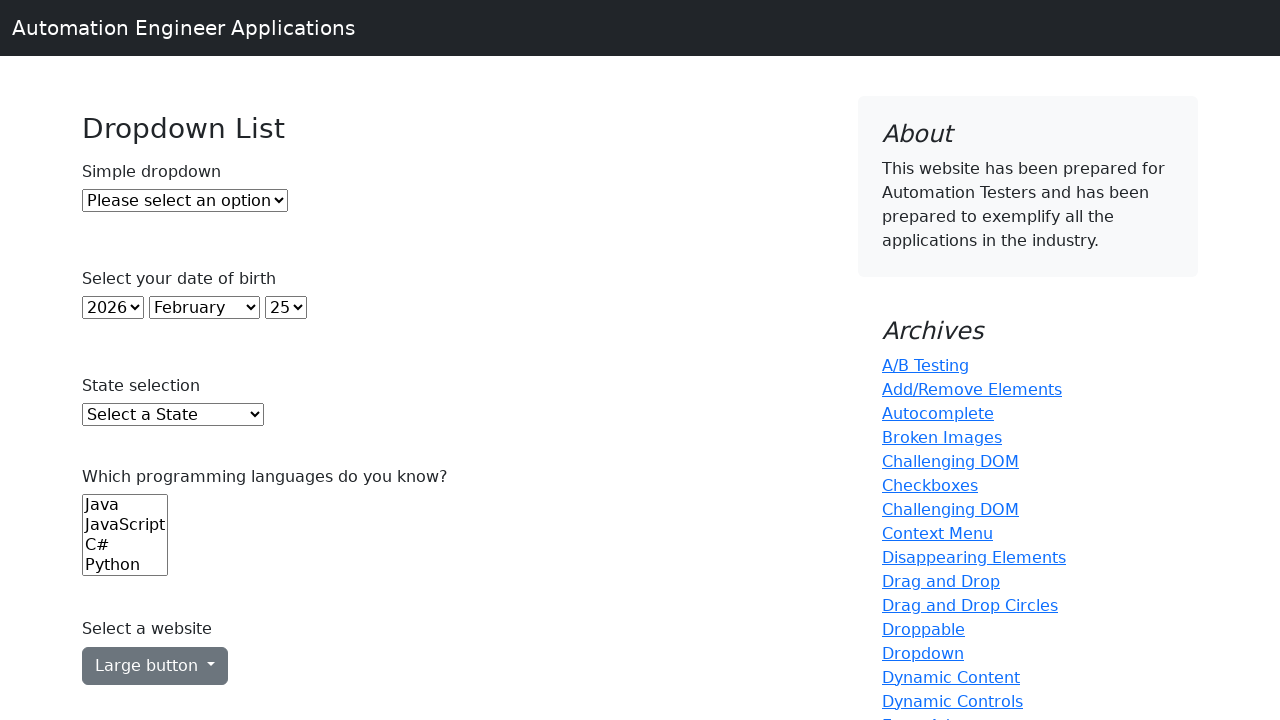

Selected Option 1 from dropdown on #dropdown
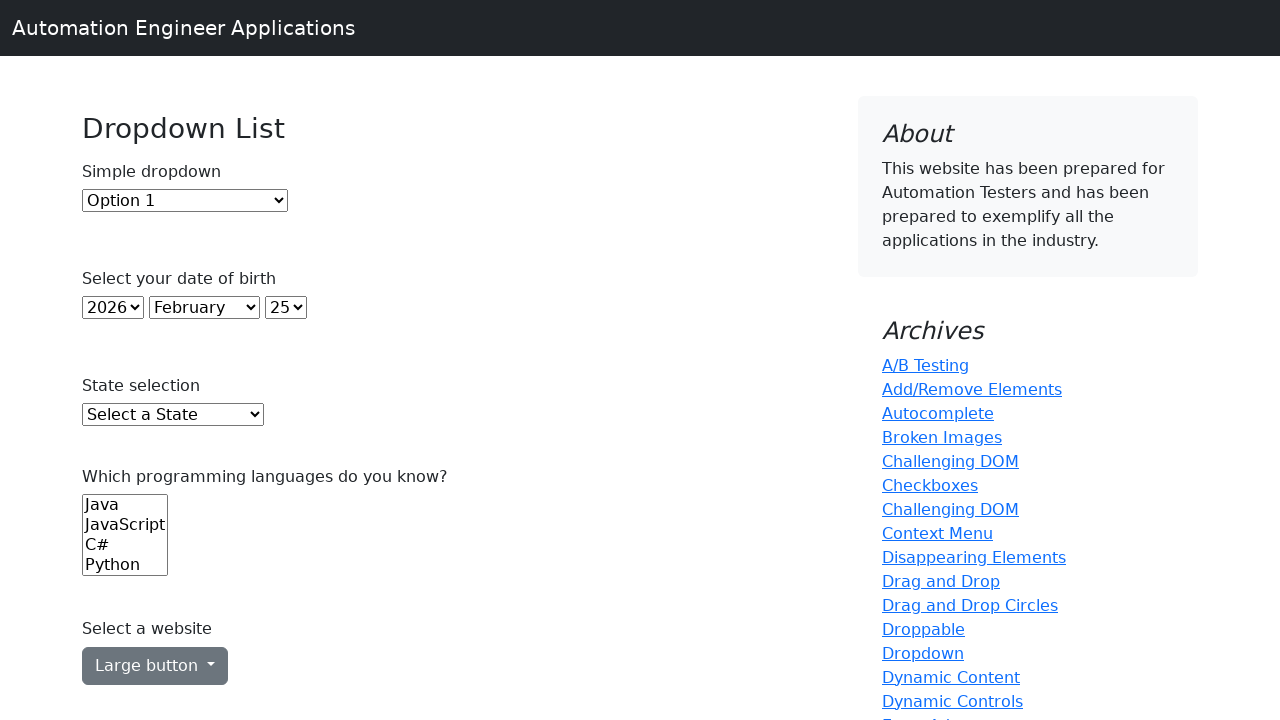

Selected Option 2 from dropdown on #dropdown
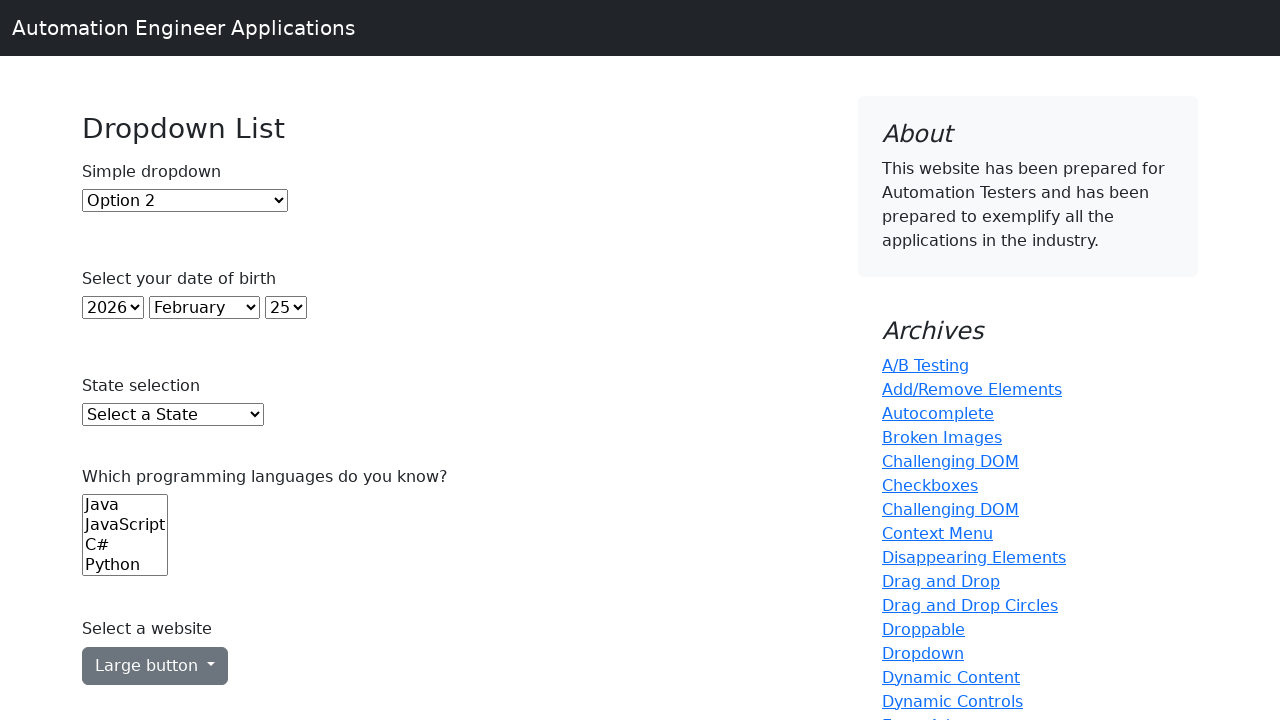

Selected Option 1 from dropdown again on #dropdown
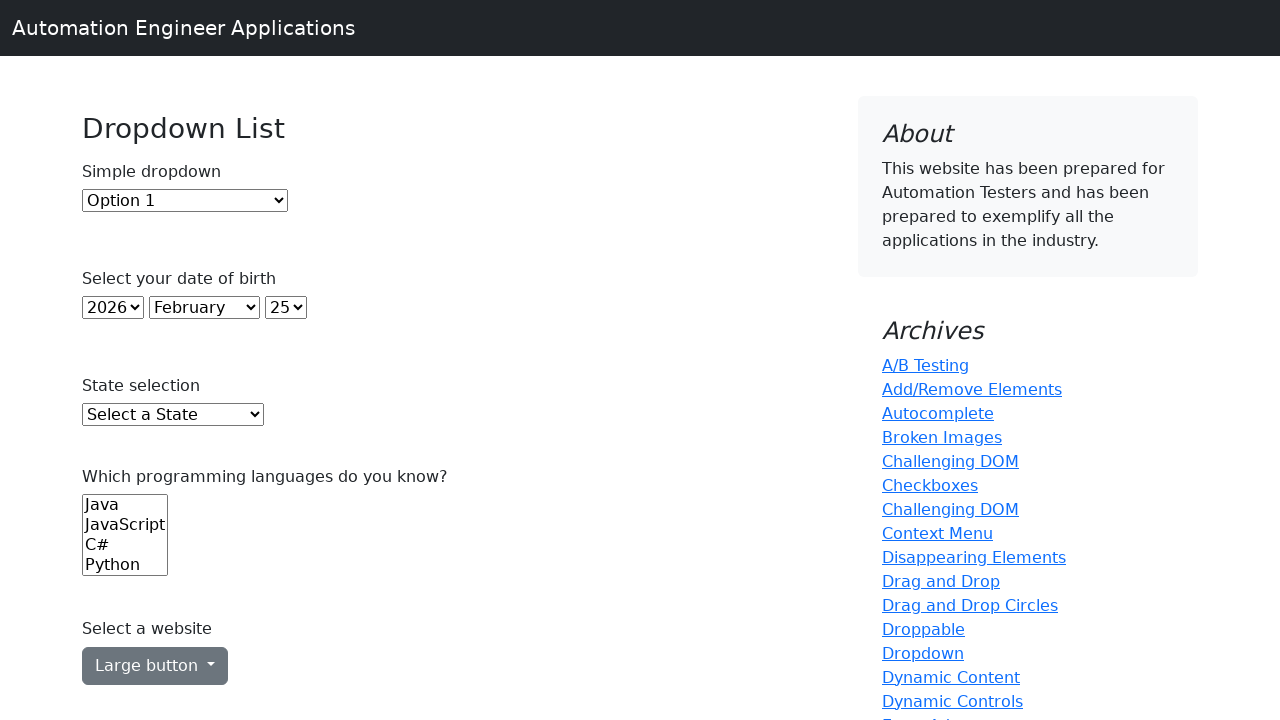

Selected Option 2 from dropdown again on #dropdown
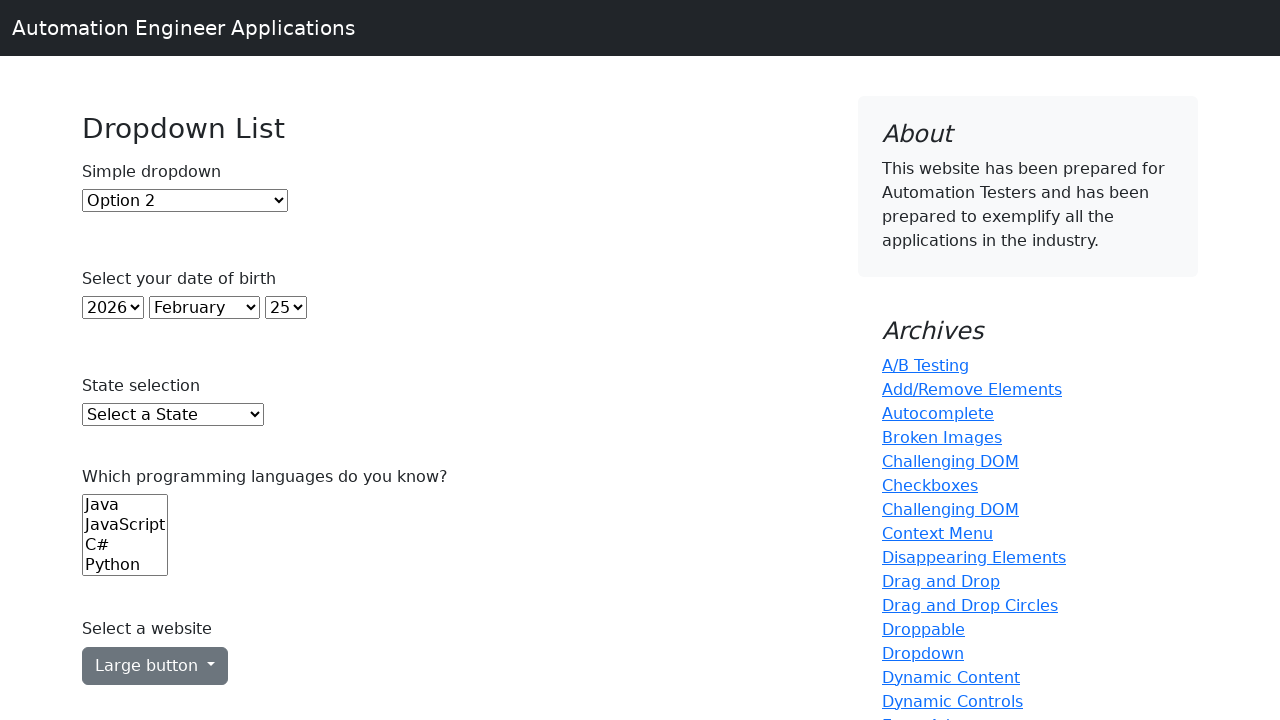

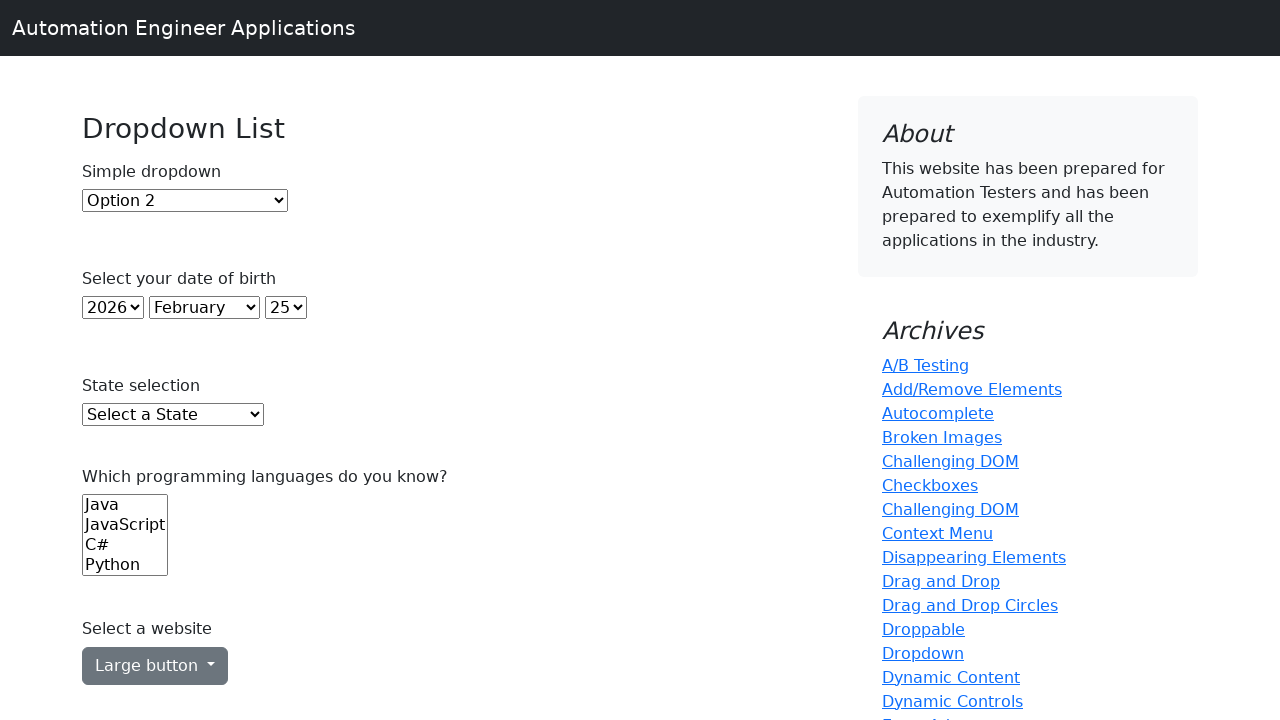